Navigates to a download page and clicks on a download link for a PDF file

Starting URL: https://bonigarcia.dev/selenium-webdriver-java/download.html

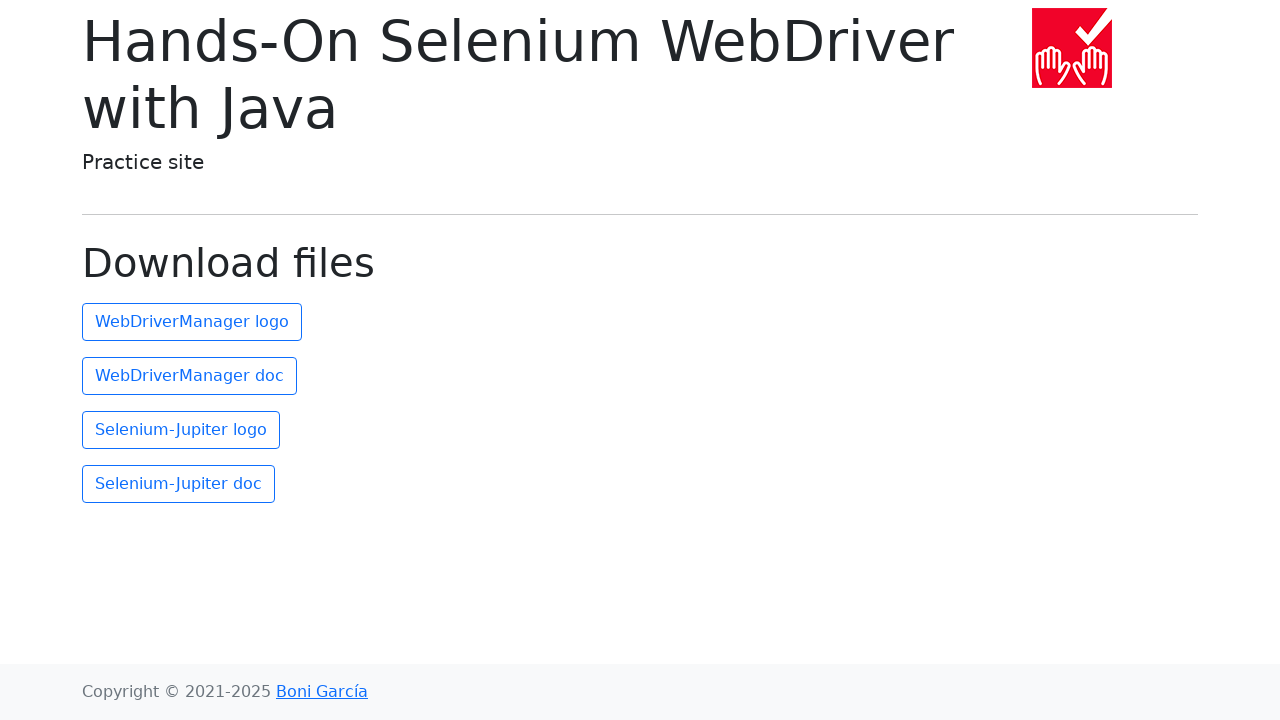

Clicked download link for webdrivermanager.pdf at (190, 376) on a[download='webdrivermanager.pdf']
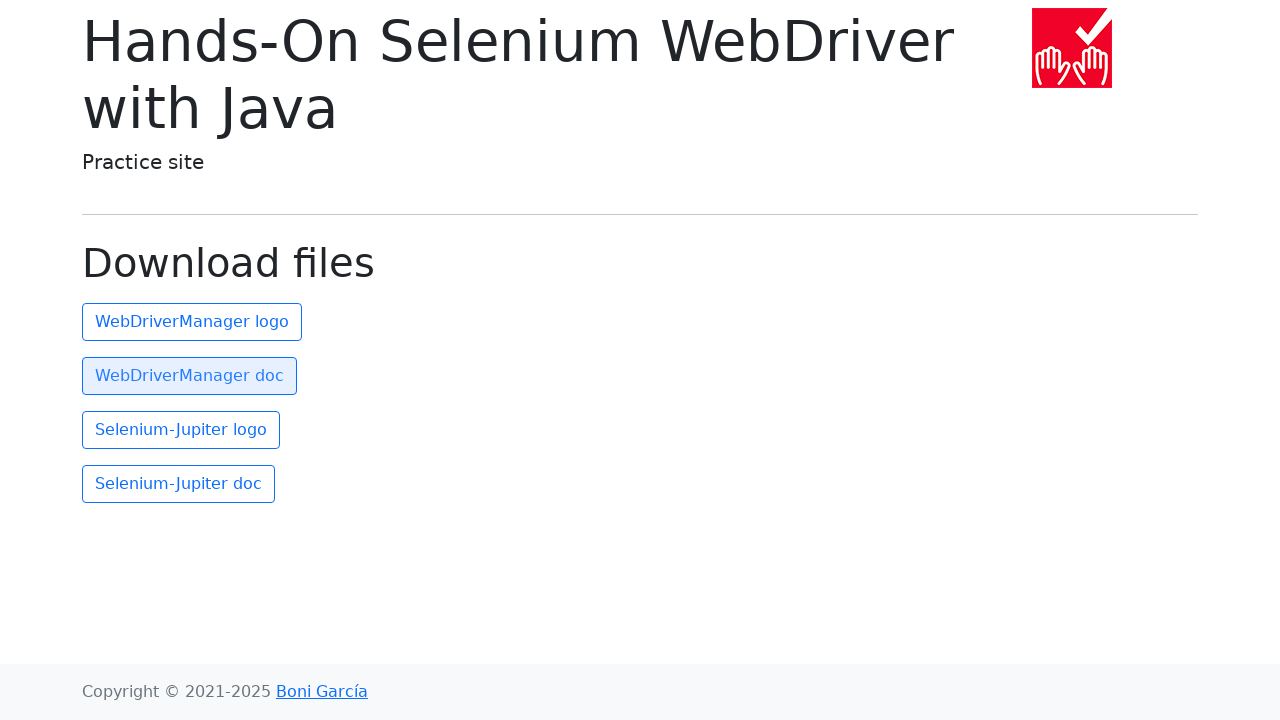

Waited 2 seconds for download to initiate
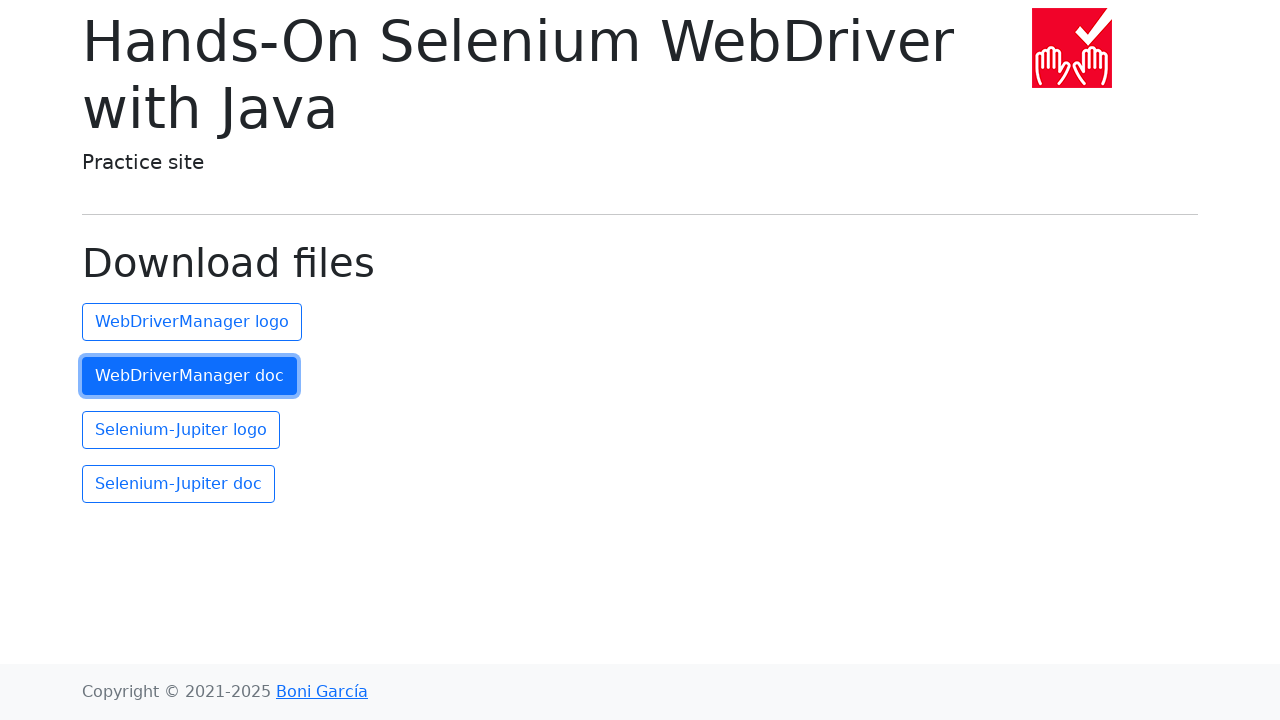

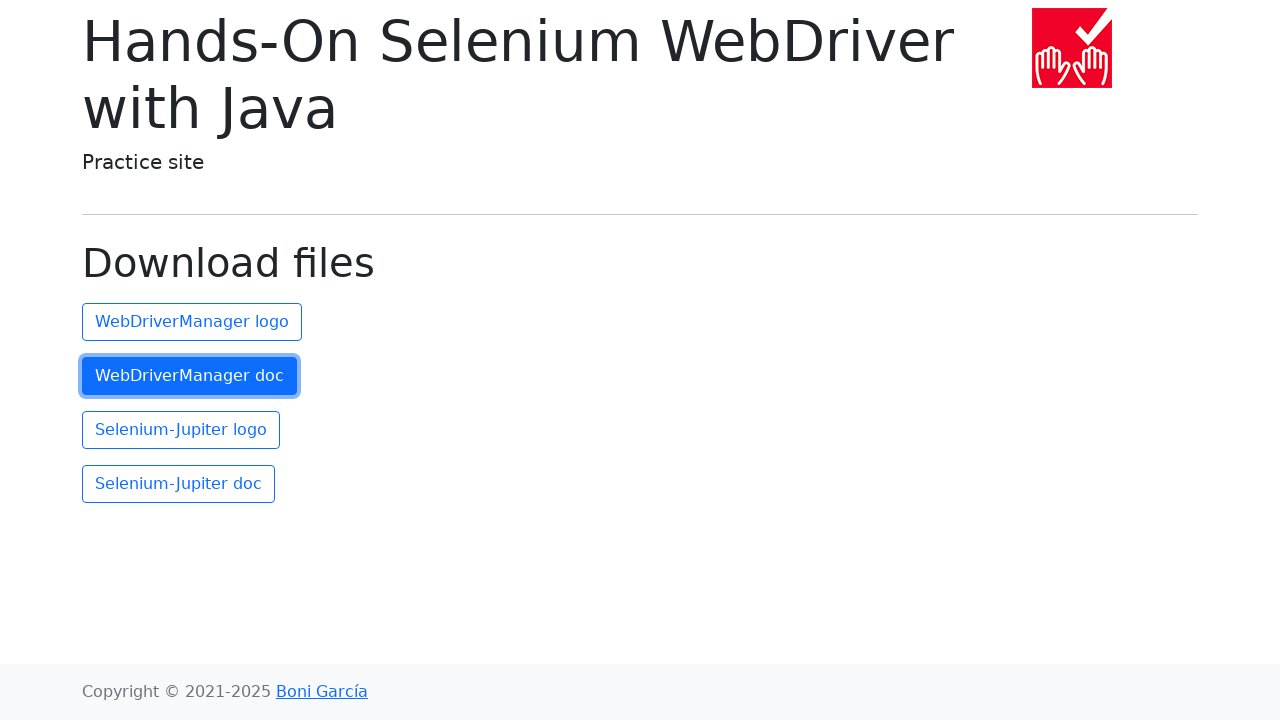